Tests keyboard key press functionality by sending space and tab keys to elements and verifying the displayed result text shows the correct key was pressed.

Starting URL: http://the-internet.herokuapp.com/key_presses

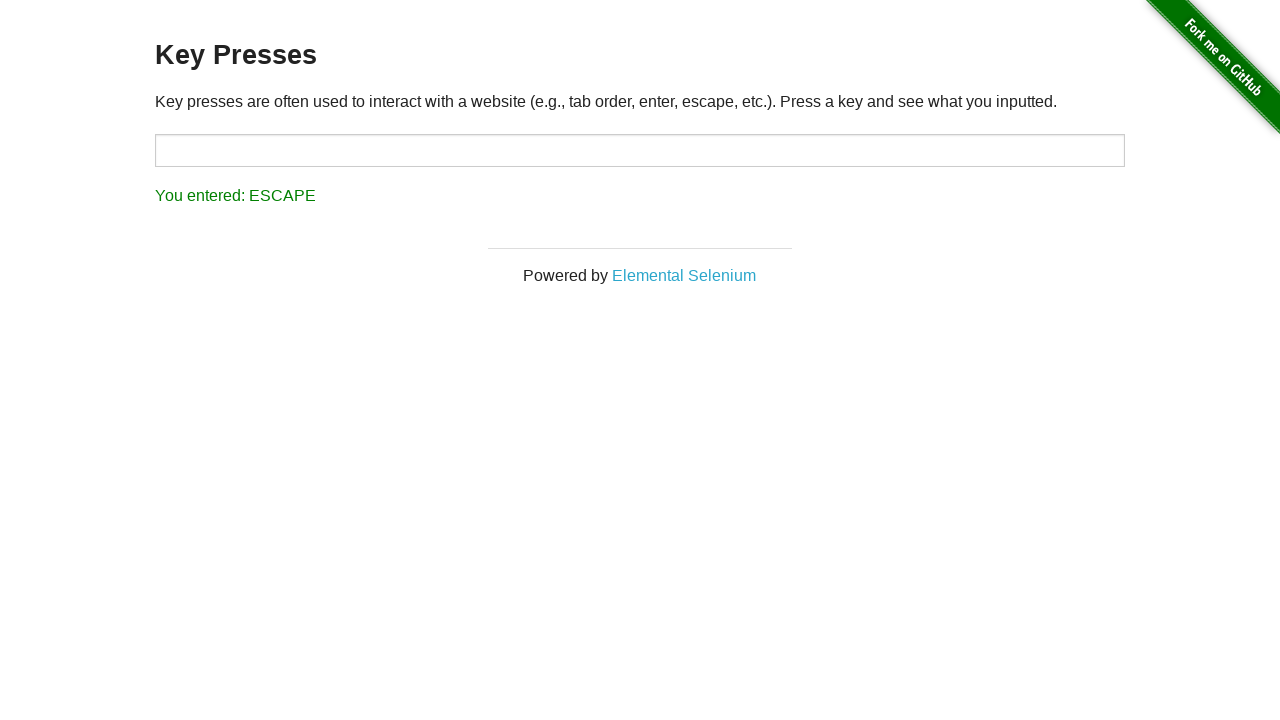

Pressed Space key on target element on #target
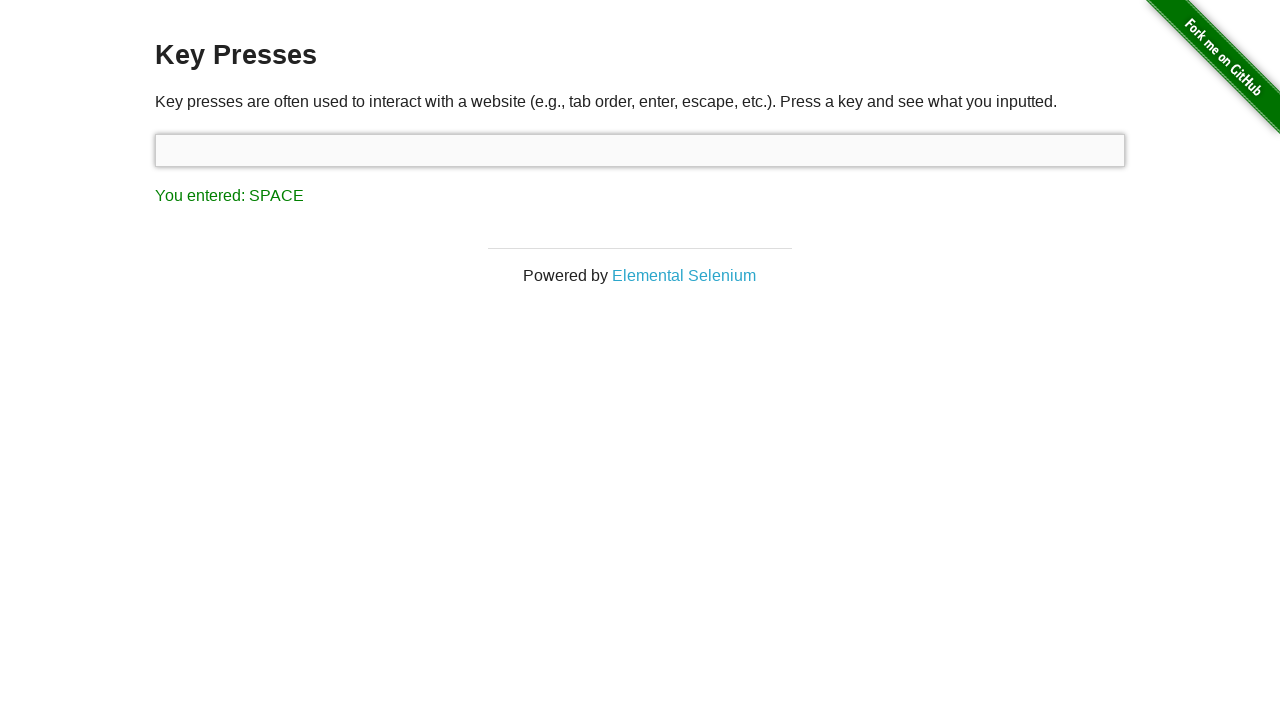

Result element loaded after Space key press
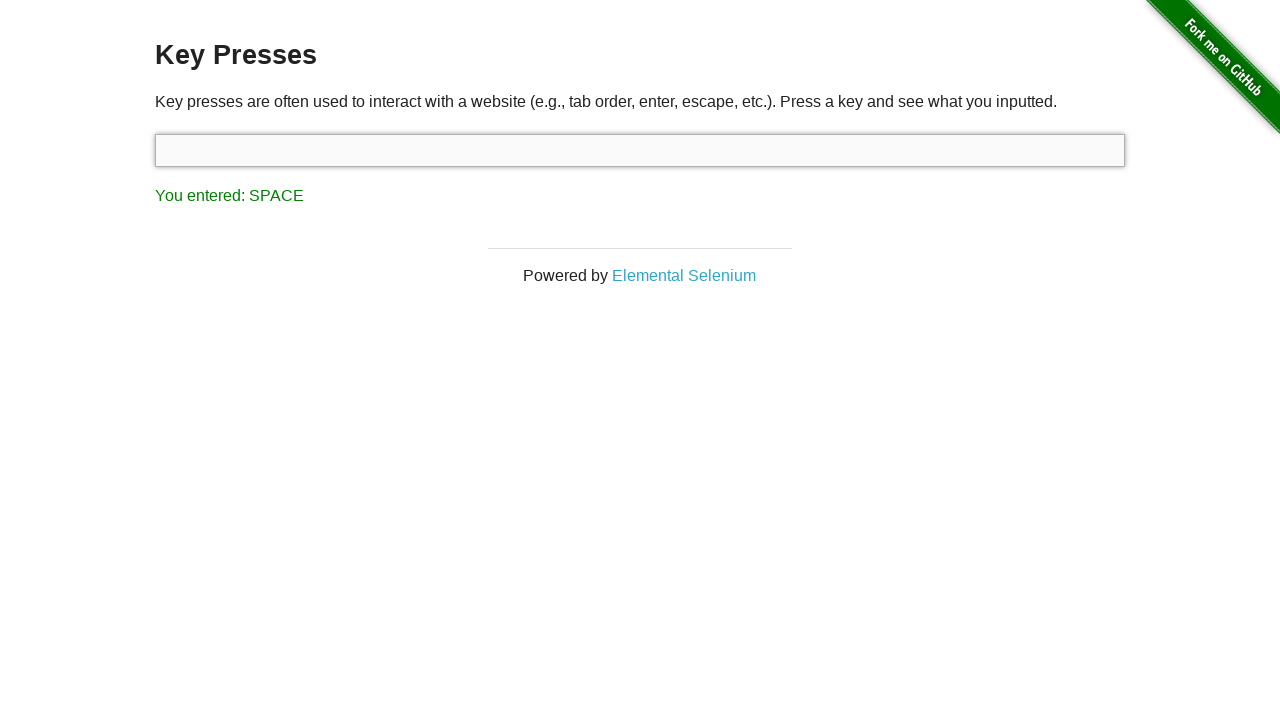

Retrieved result text: 'You entered: SPACE'
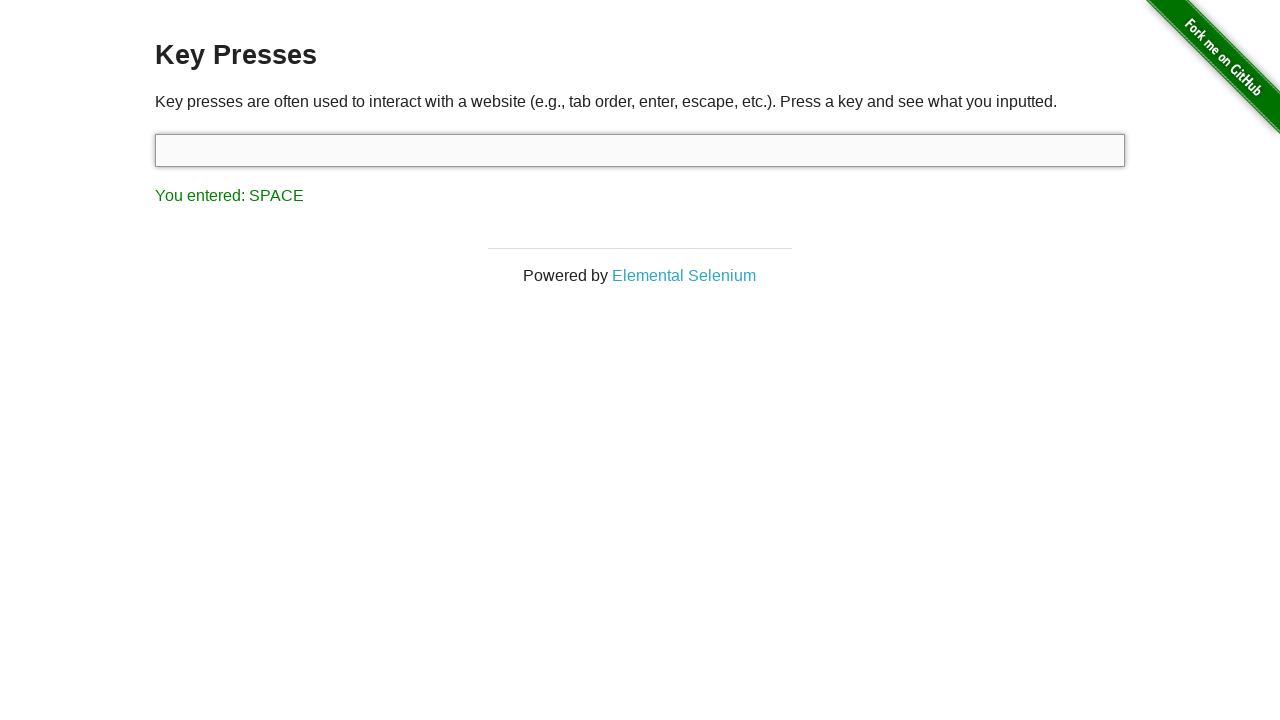

Verified result text shows 'You entered: SPACE'
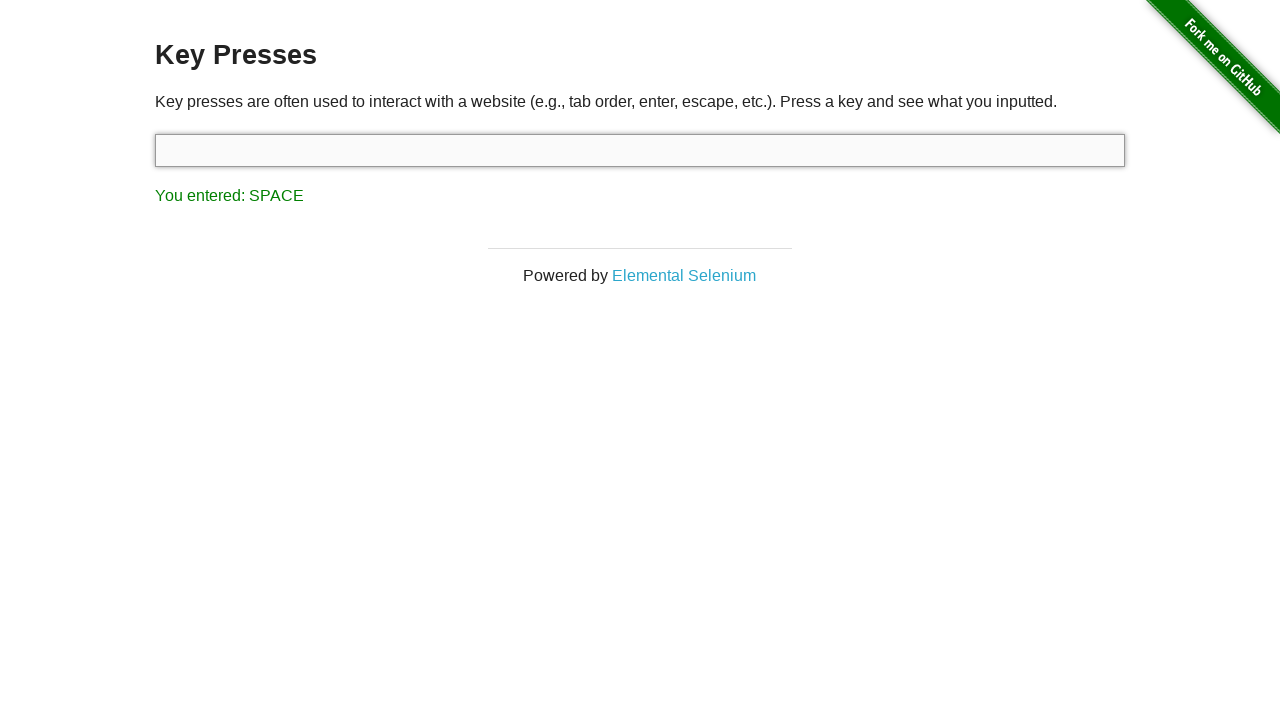

Pressed Tab key using keyboard
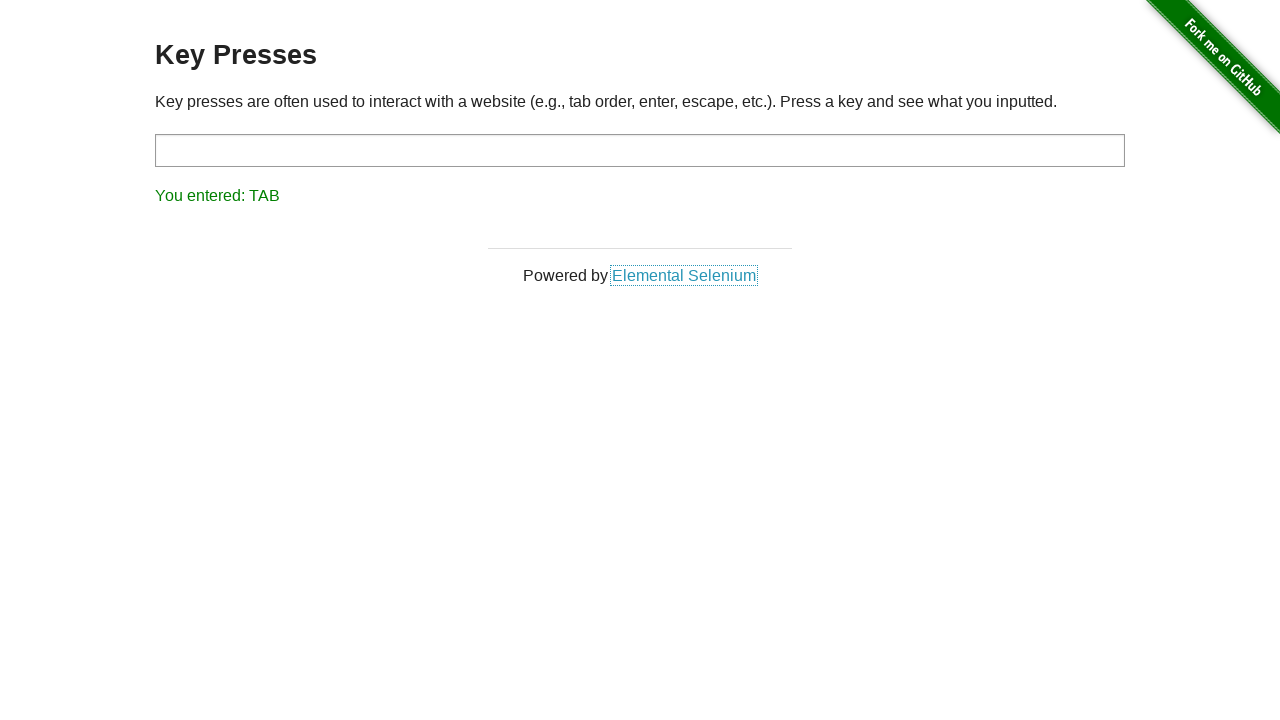

Retrieved result text after Tab key: 'You entered: TAB'
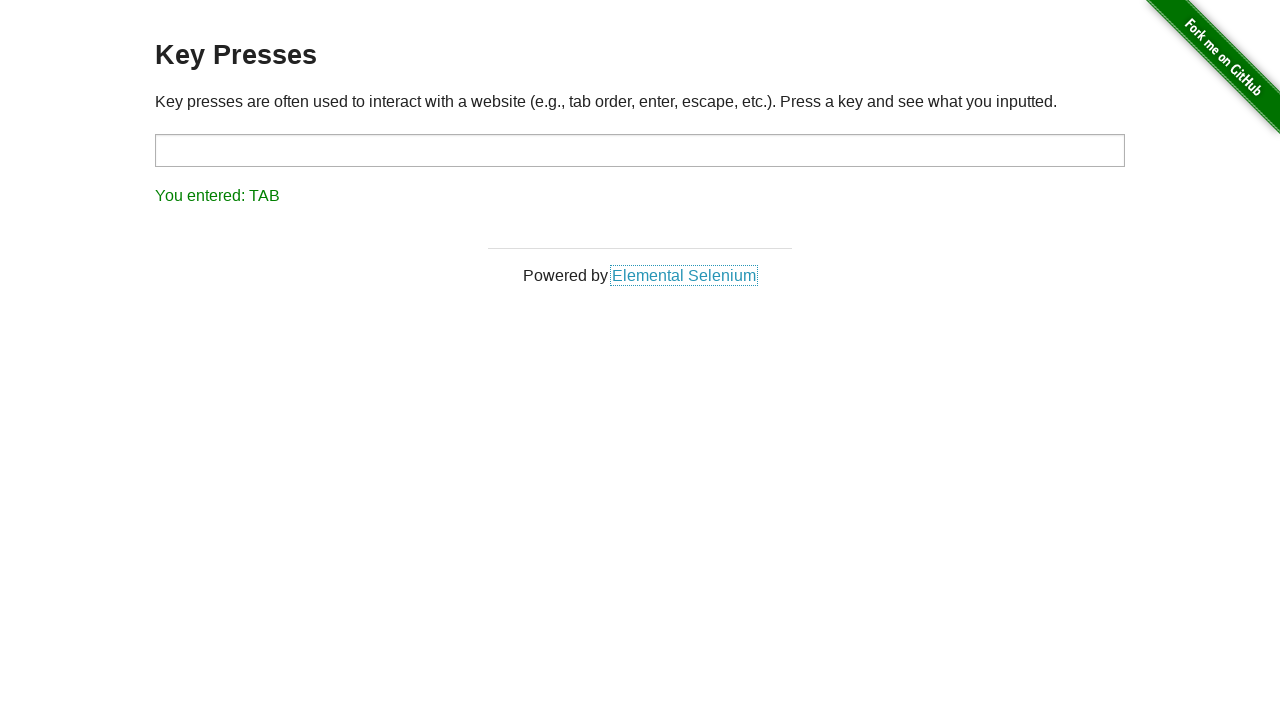

Verified result text shows 'You entered: TAB'
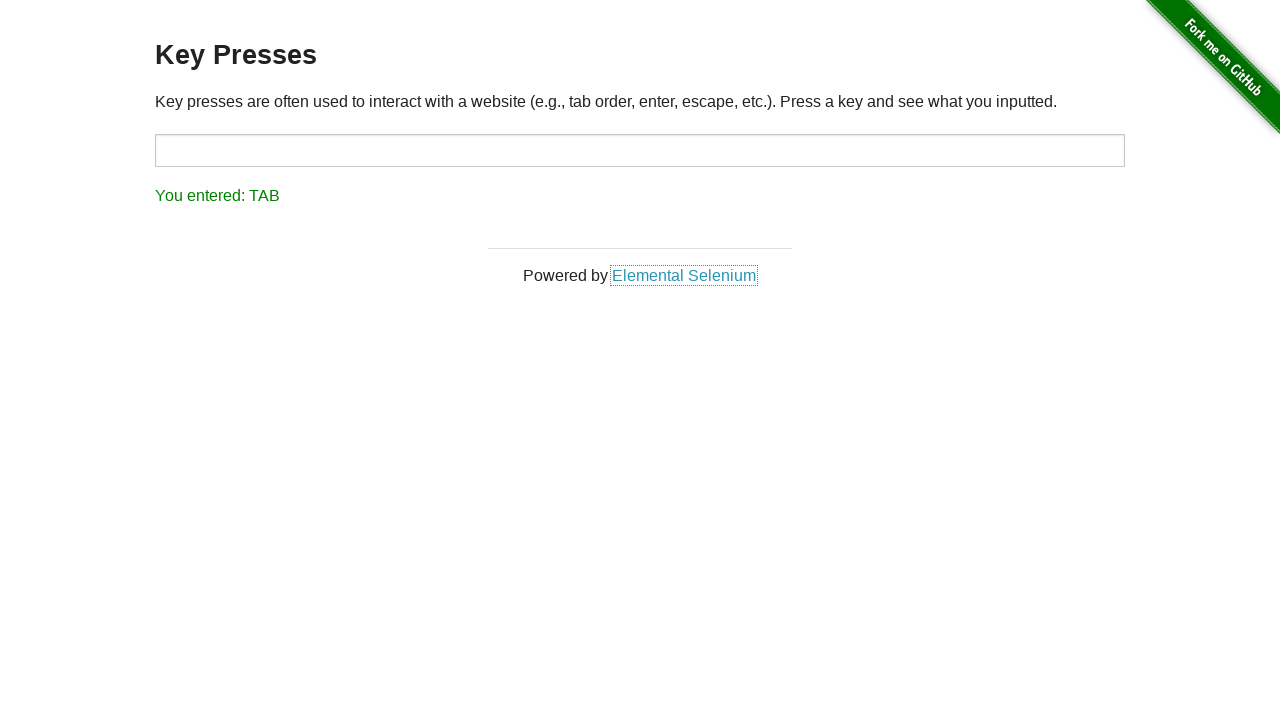

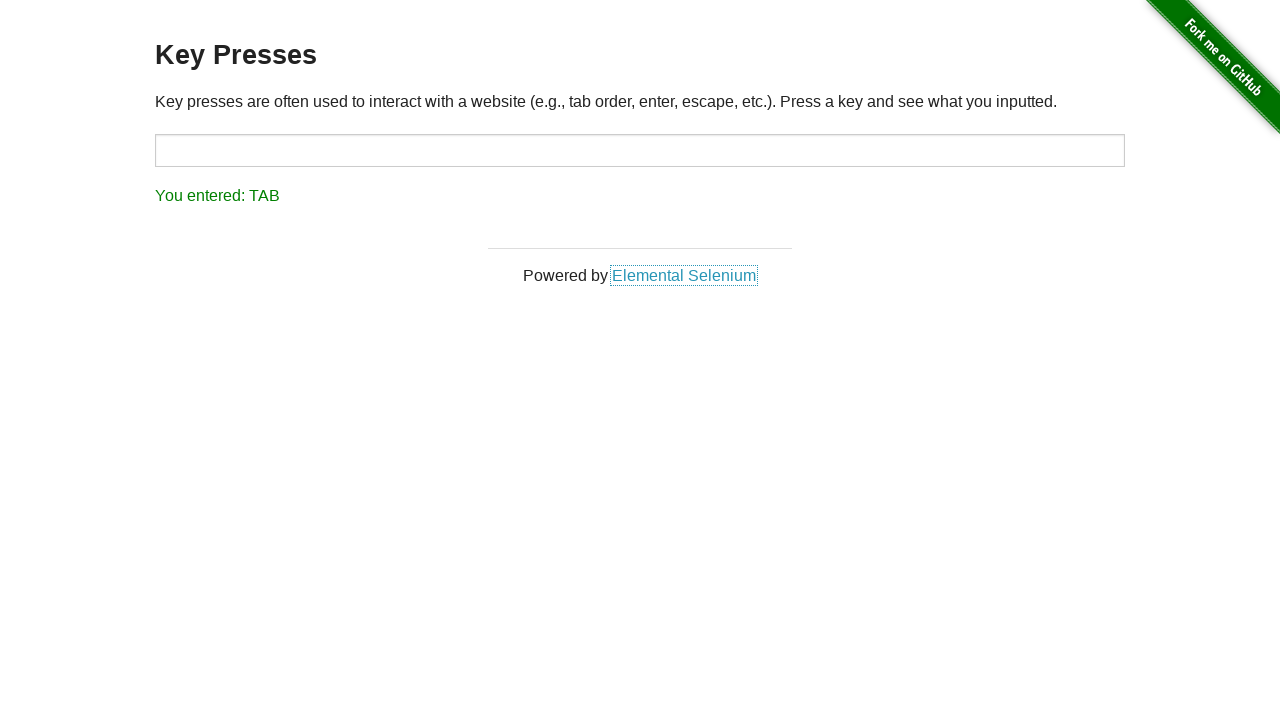